Tests drag and drop functionality by dragging an element from one location to another

Starting URL: https://www.selenium.dev/selenium/web/mouse_interaction.html

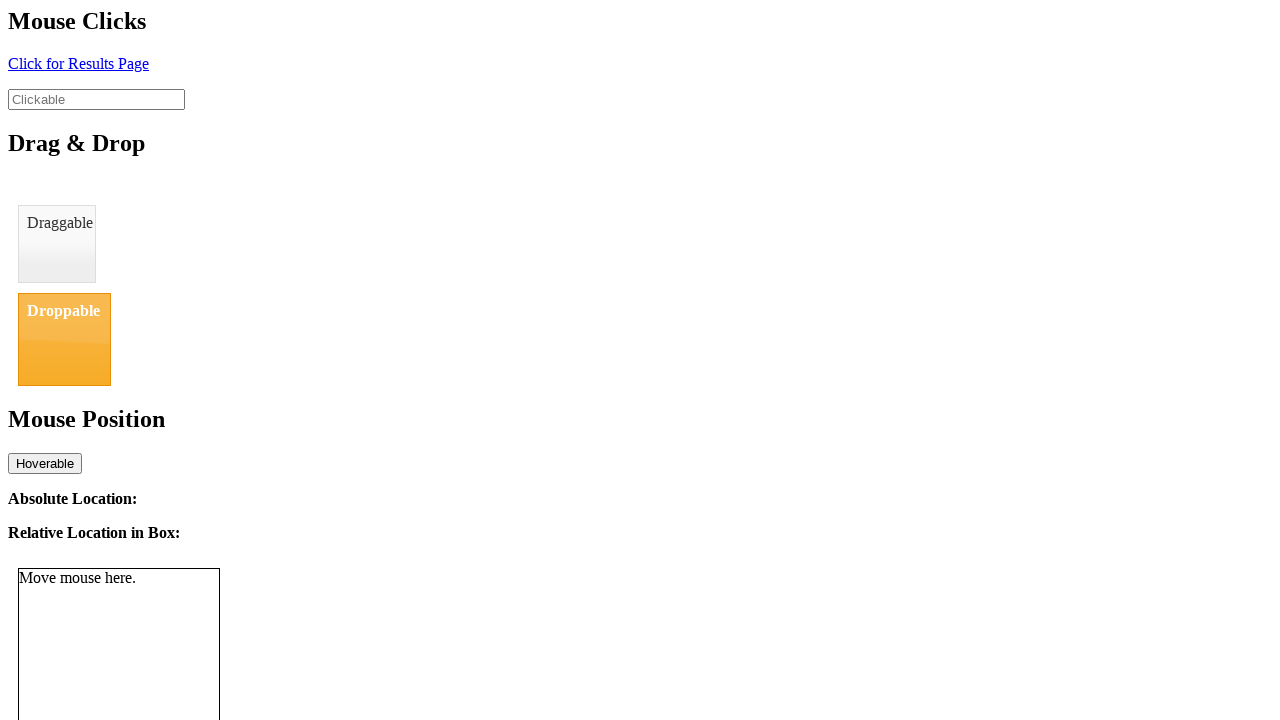

Dragged #draggable element to #droppable target at (64, 339)
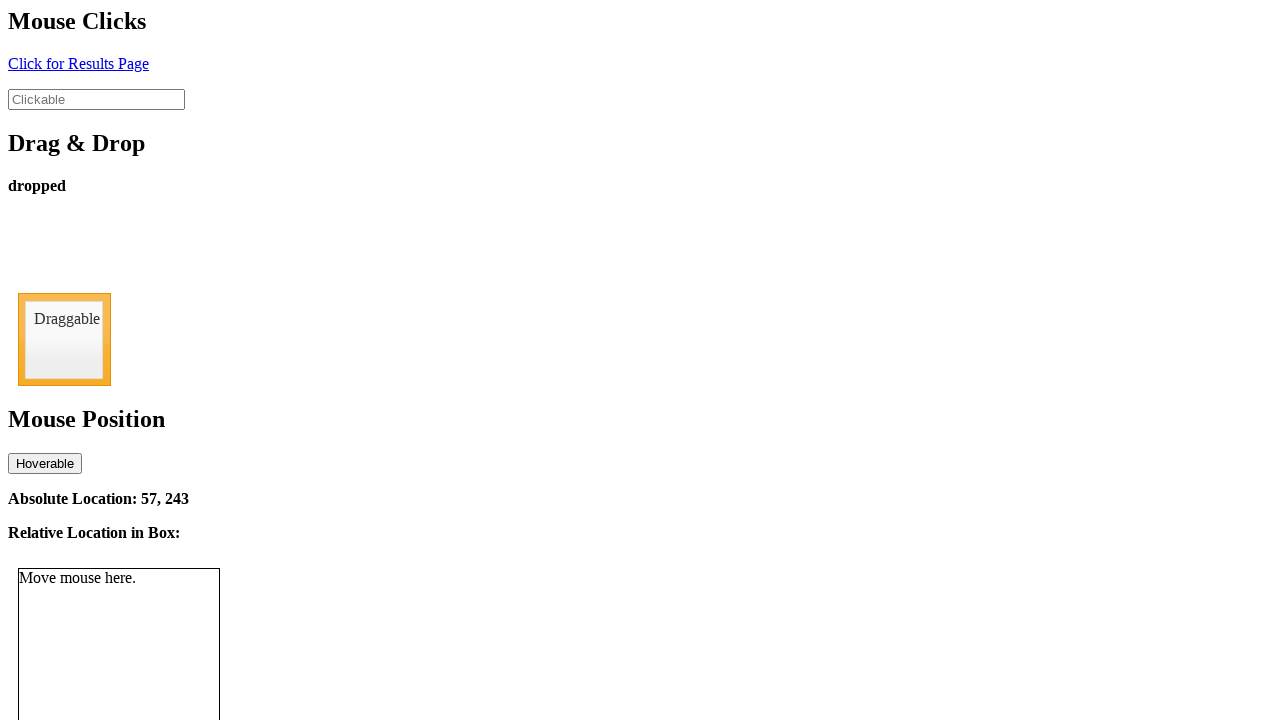

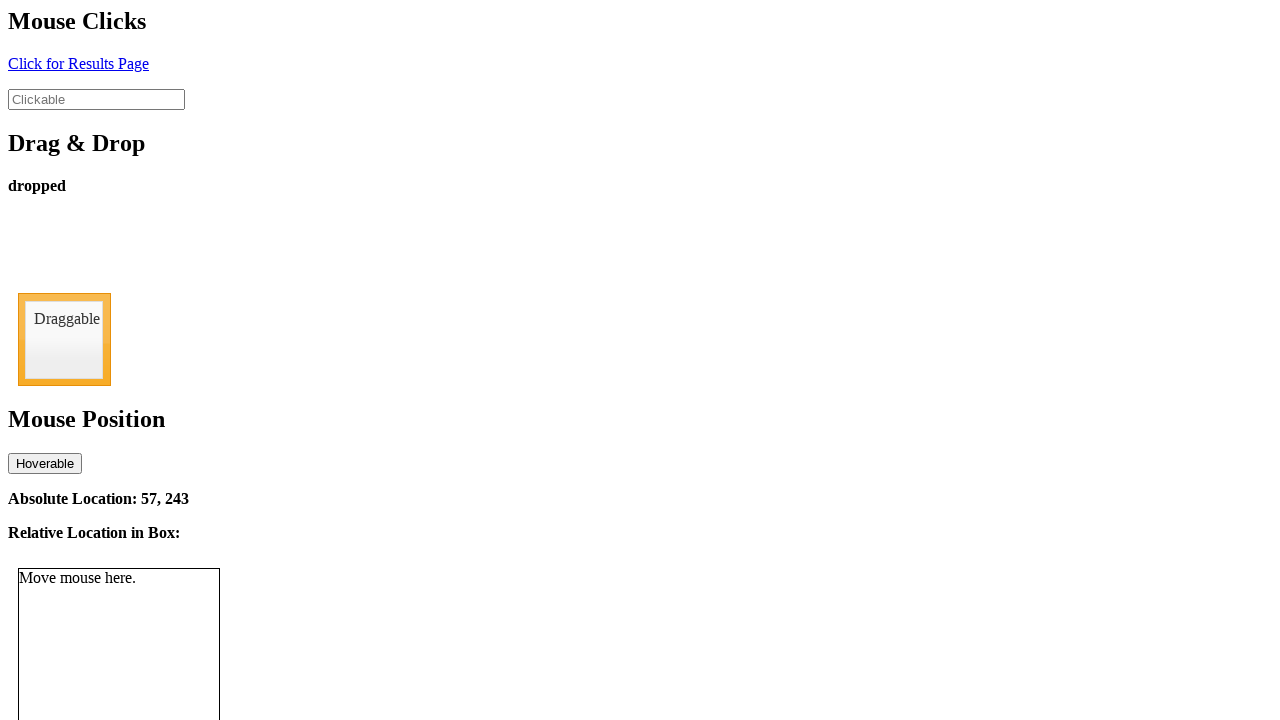